Navigates to a job vacancy listing page, waits for content to load, then navigates through pagination to browse job listings across multiple pages.

Starting URL: https://myjobs.ge/vacancy

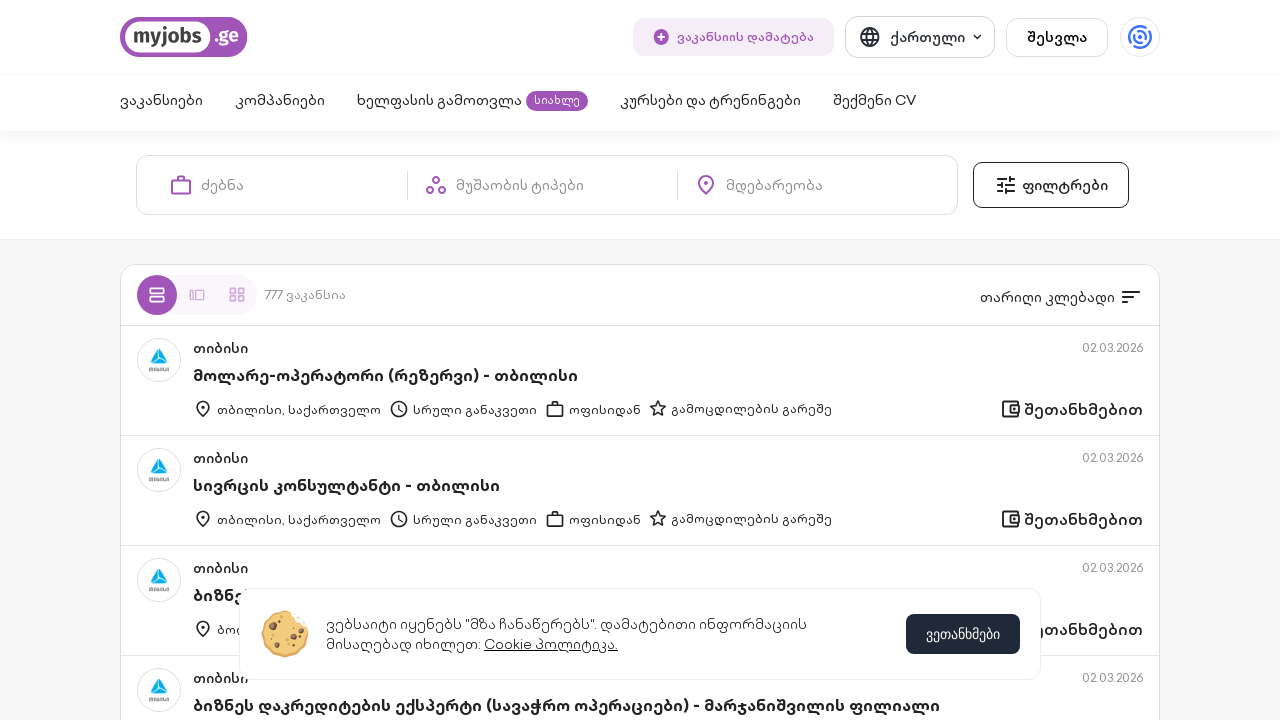

Job listing containers loaded on initial page
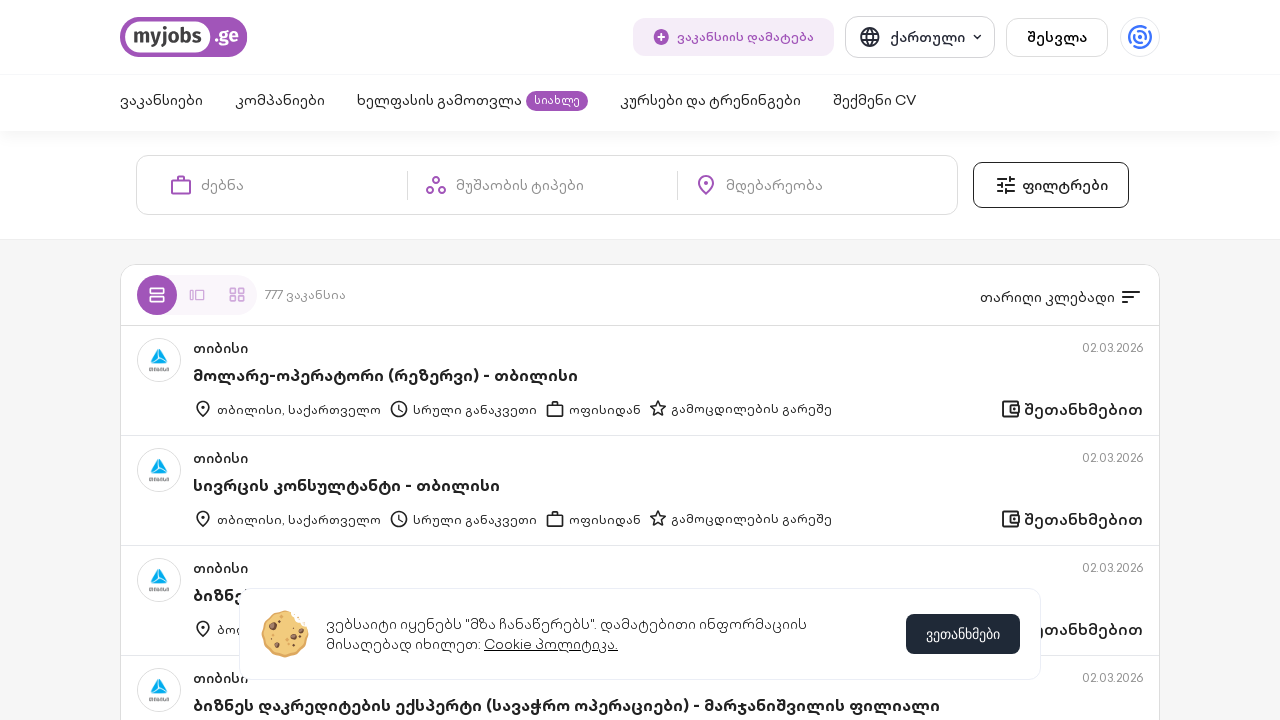

Pagination controls became visible
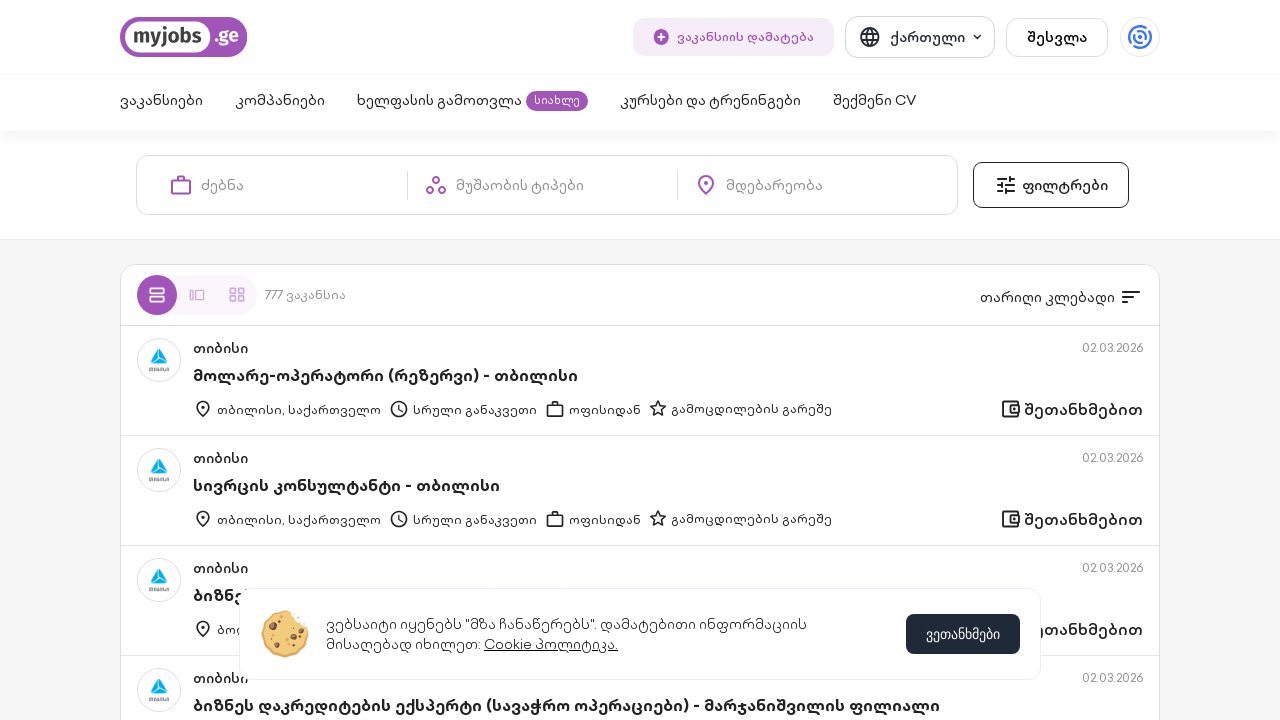

Navigated to page 2 of job listings
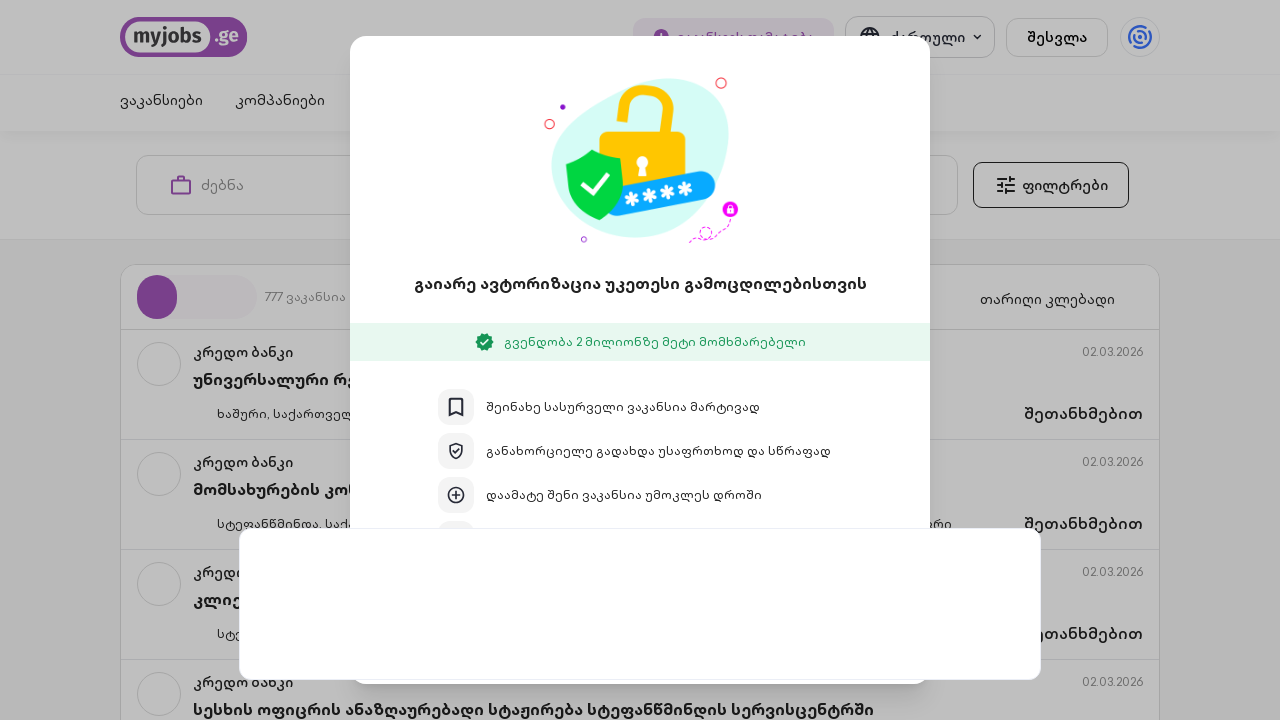

Job listing containers loaded on page 2
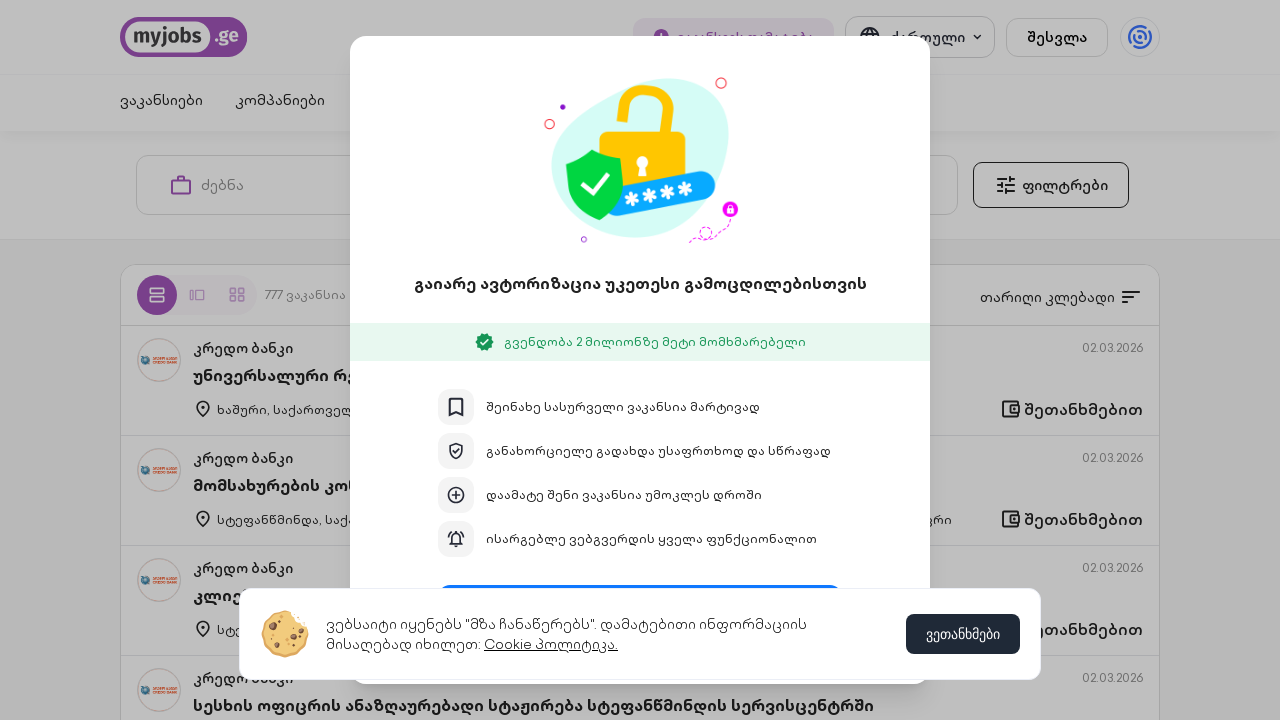

Job title elements verified on page 2
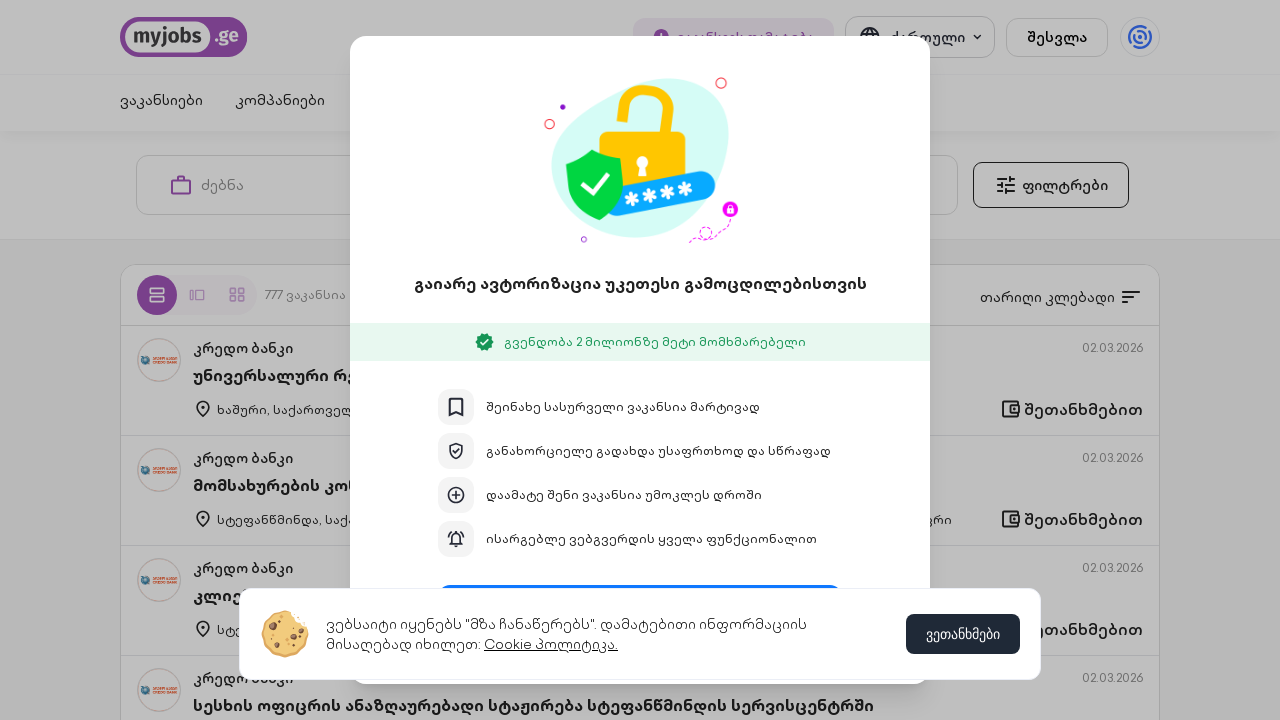

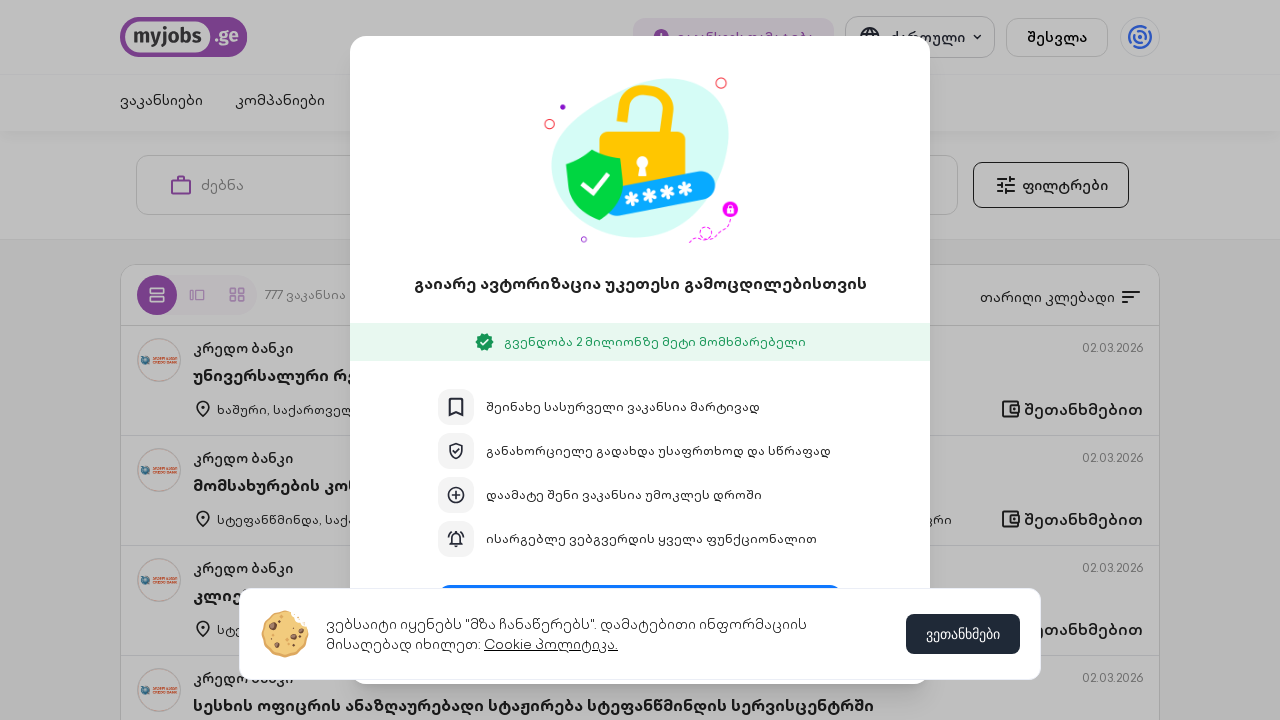